Fills out a data types form with valid data, submits it, and verifies the first name field shows success styling (green background)

Starting URL: https://bonigarcia.dev/selenium-webdriver-java/data-types.html

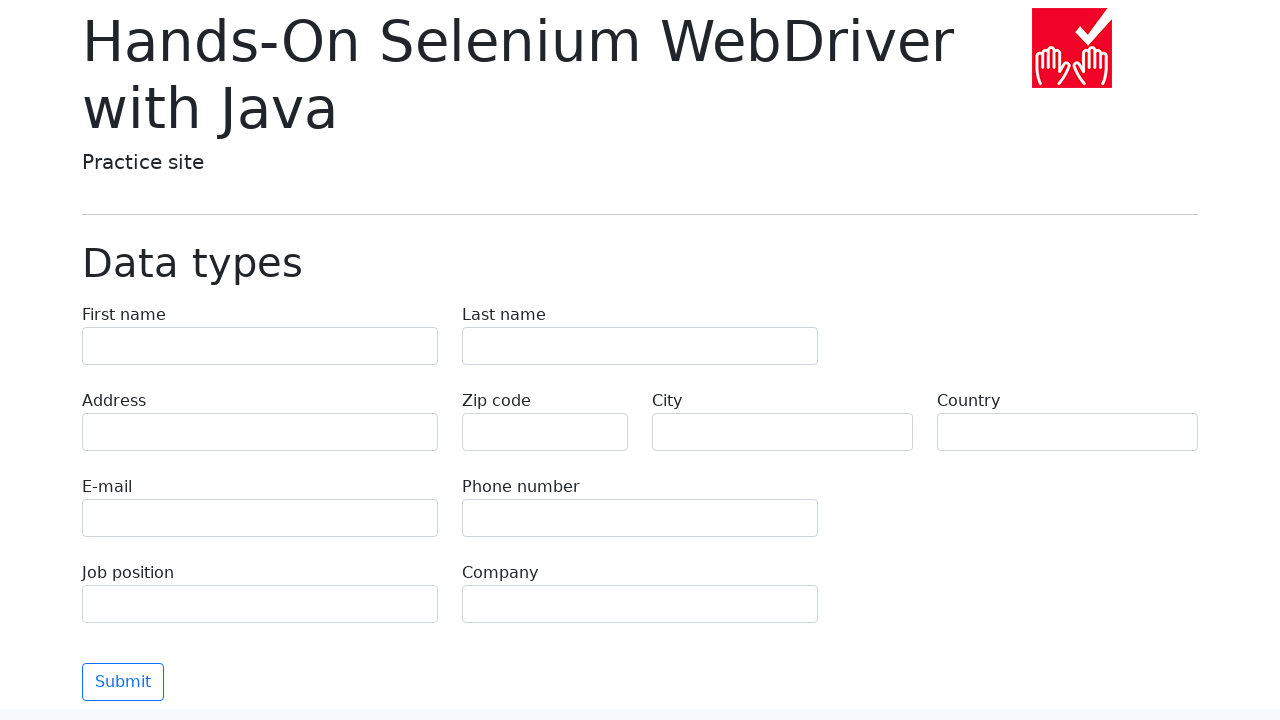

Filled first name field with 'Иван' on input[name='first-name']
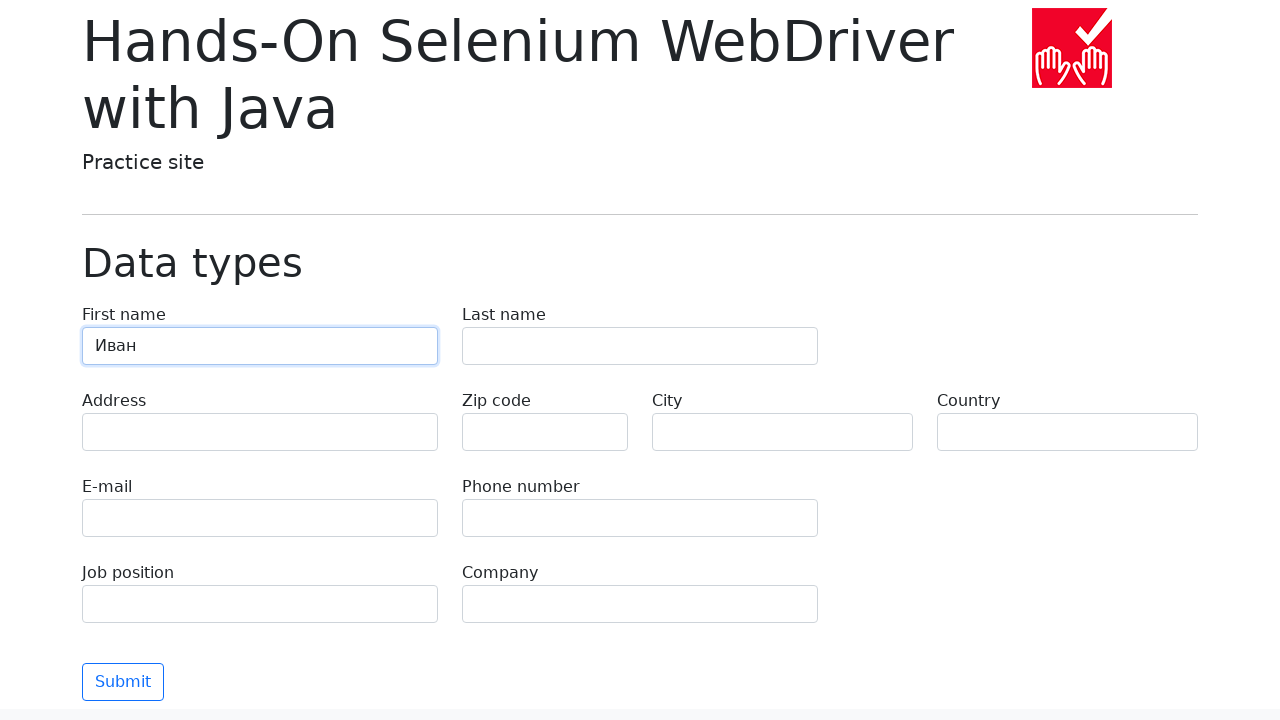

Filled last name field with 'Петров' on input[name='last-name']
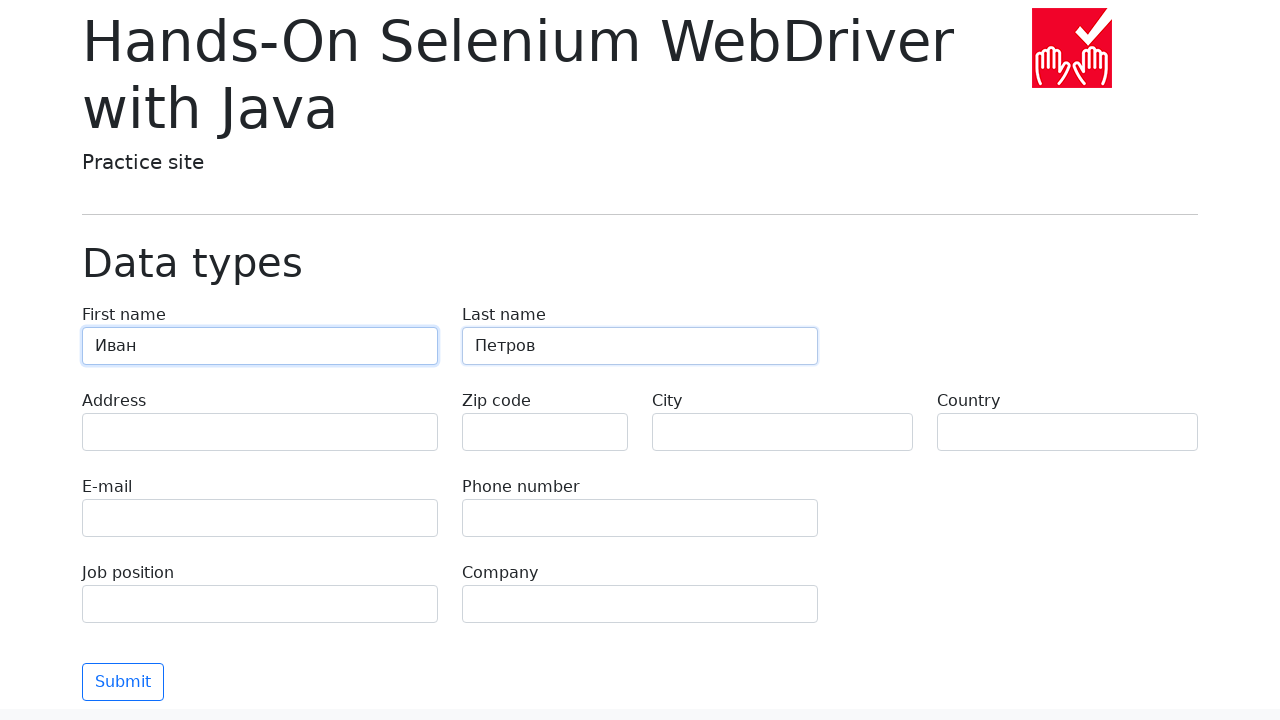

Filled address field with 'Ленина, 55-3' on input[name='address']
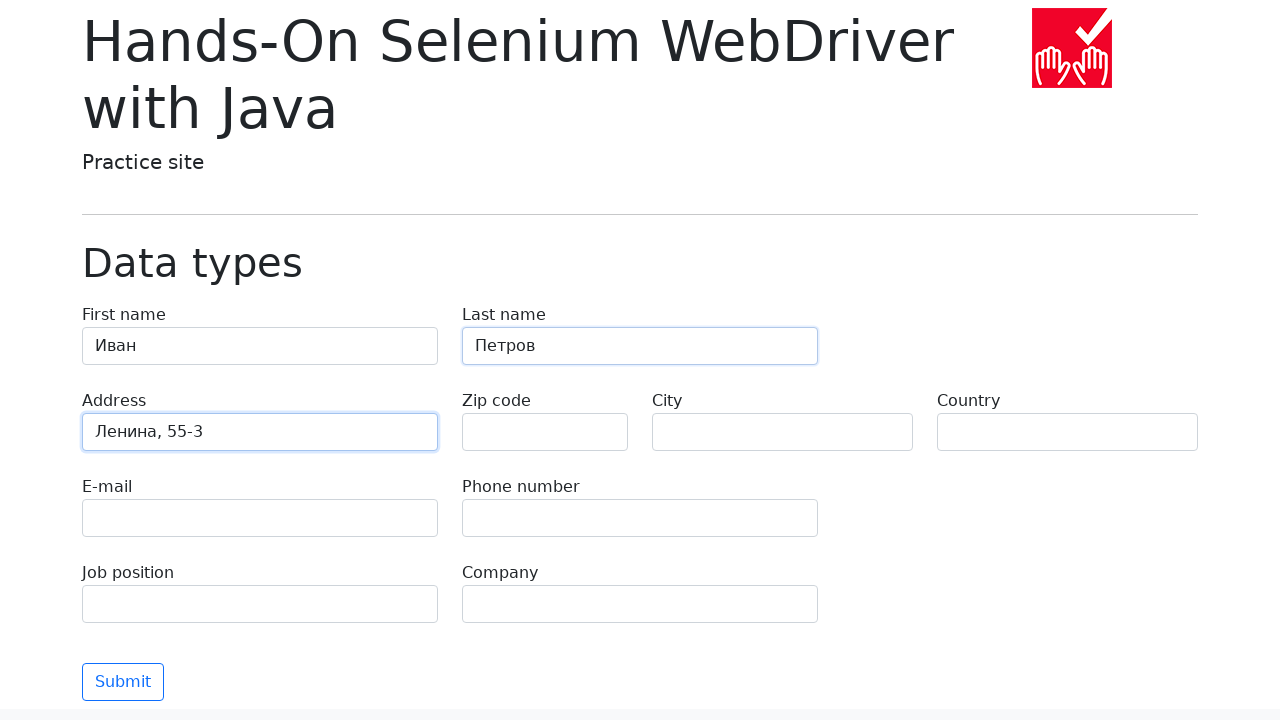

Filled email field with 'test@skypro.com' on input[name='e-mail']
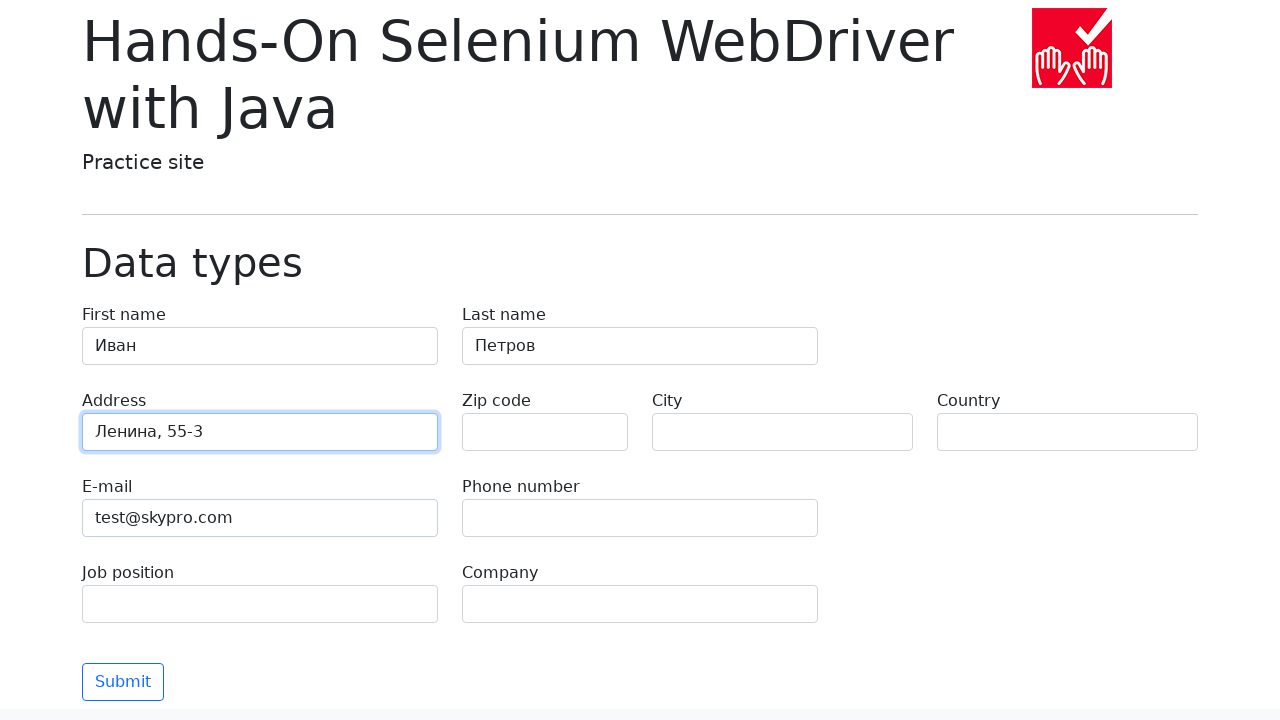

Filled phone field with '+7985899998787' on input[name='phone']
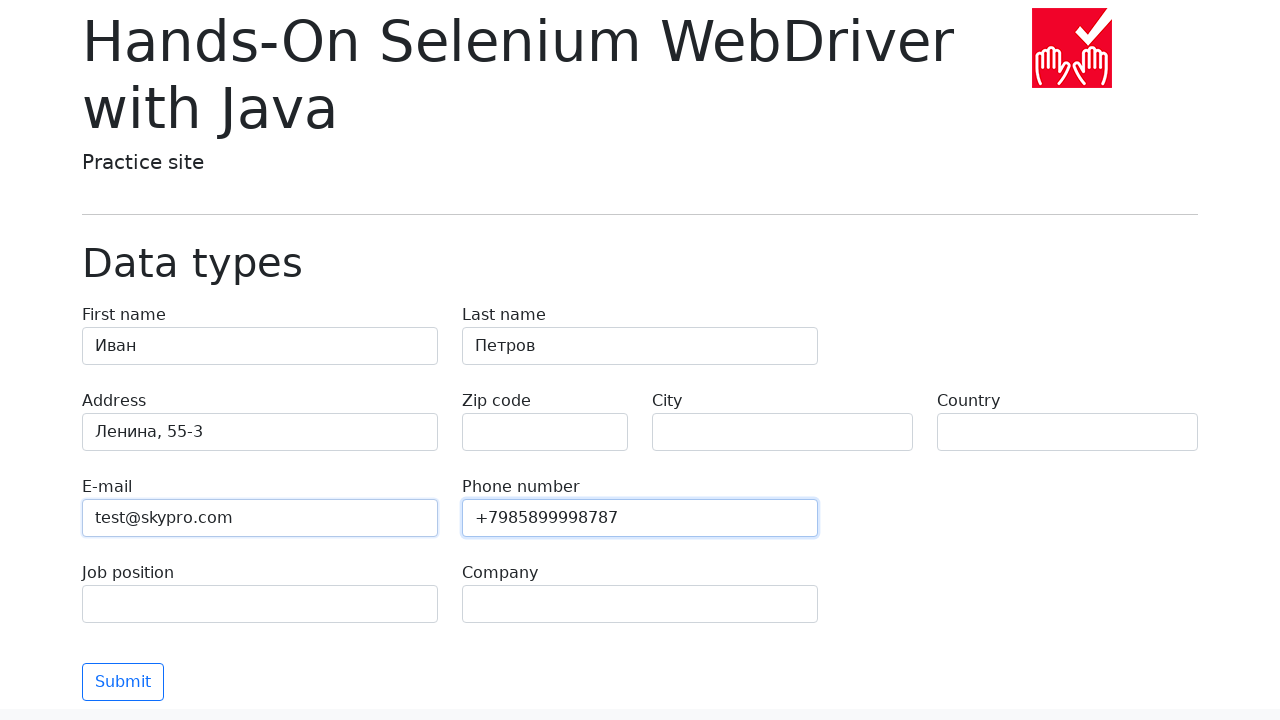

Left zip code field empty on input[name='zip-code']
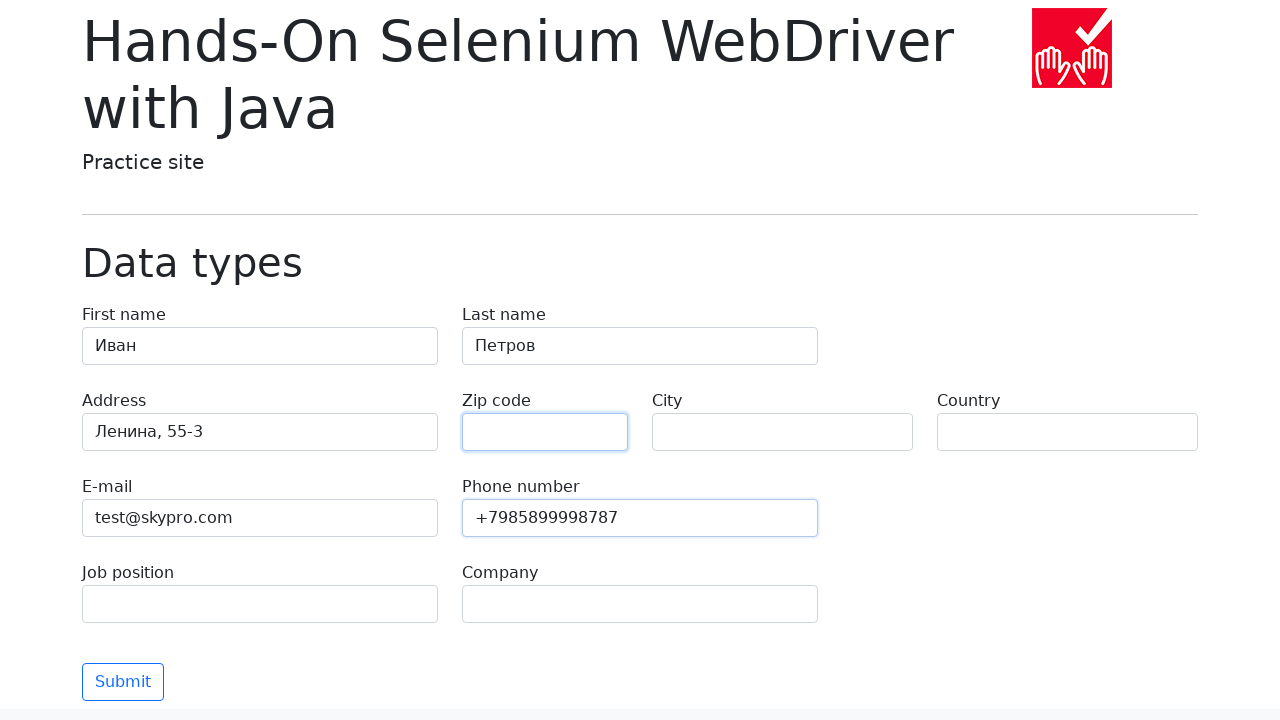

Filled city field with 'Москва' on input[name='city']
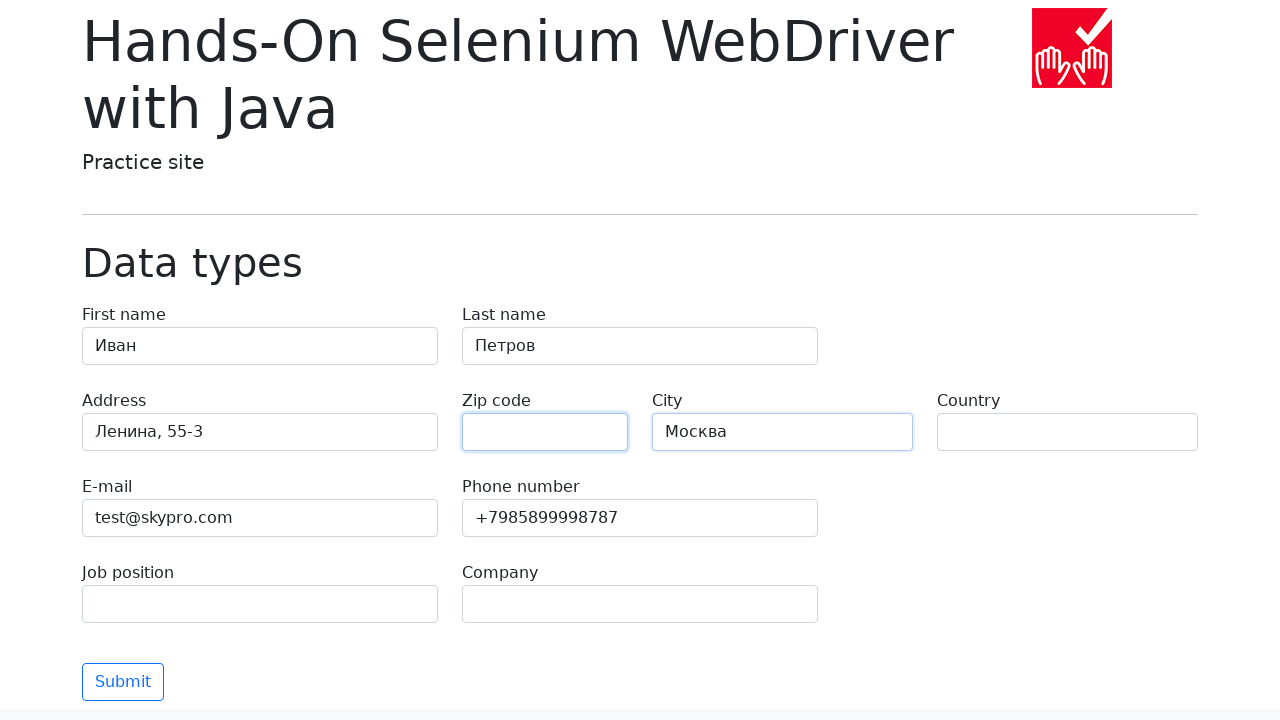

Filled country field with 'Россия' on input[name='country']
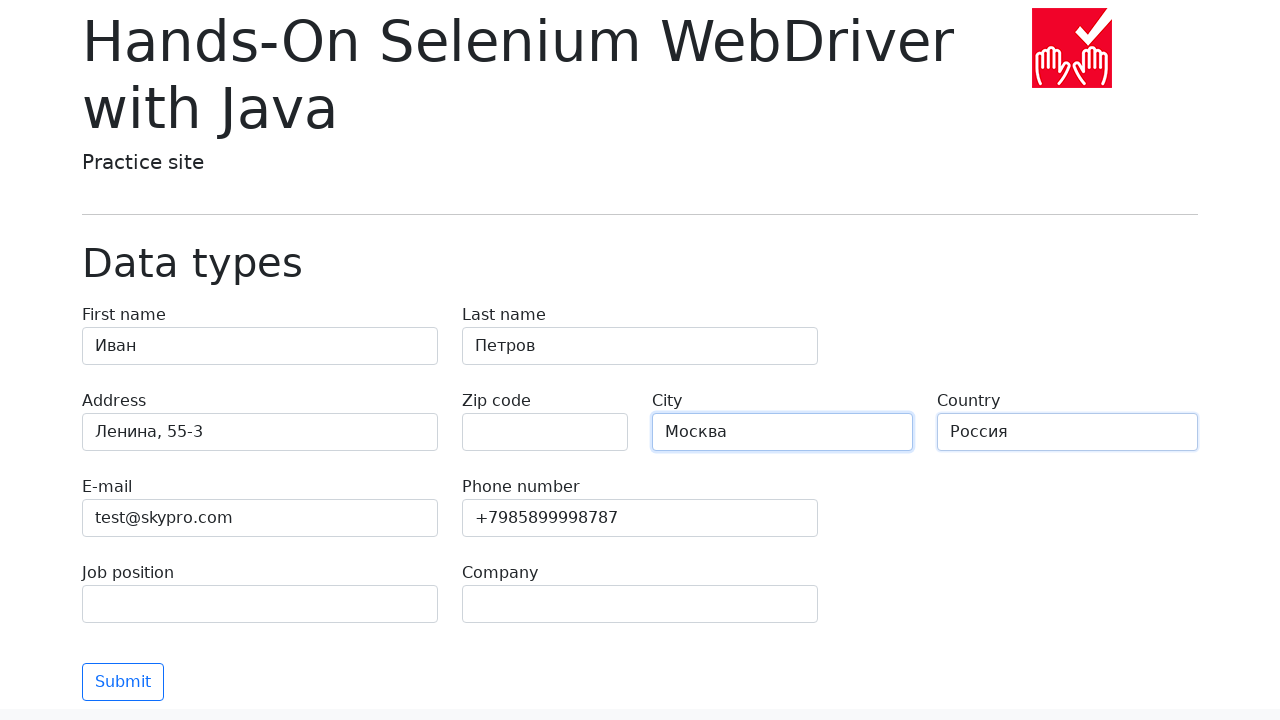

Filled job position field with 'QA' on input[name='job-position']
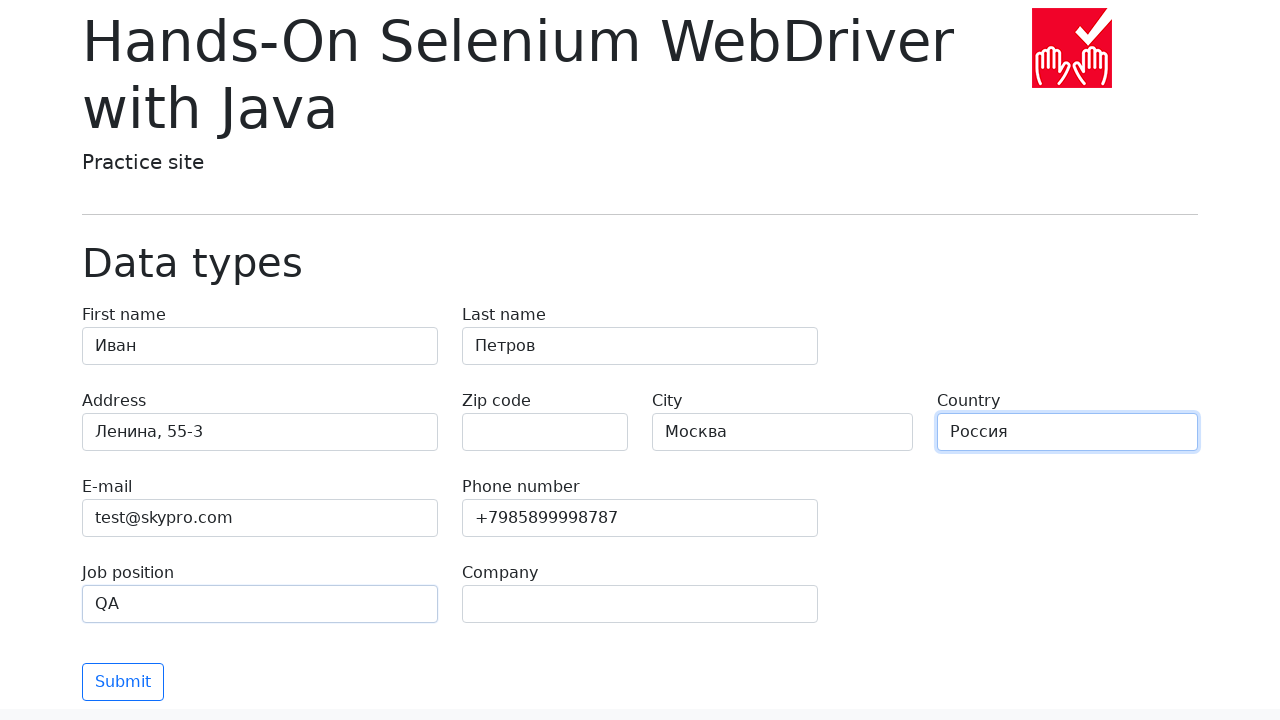

Filled company field with 'SkyPro' on input[name='company']
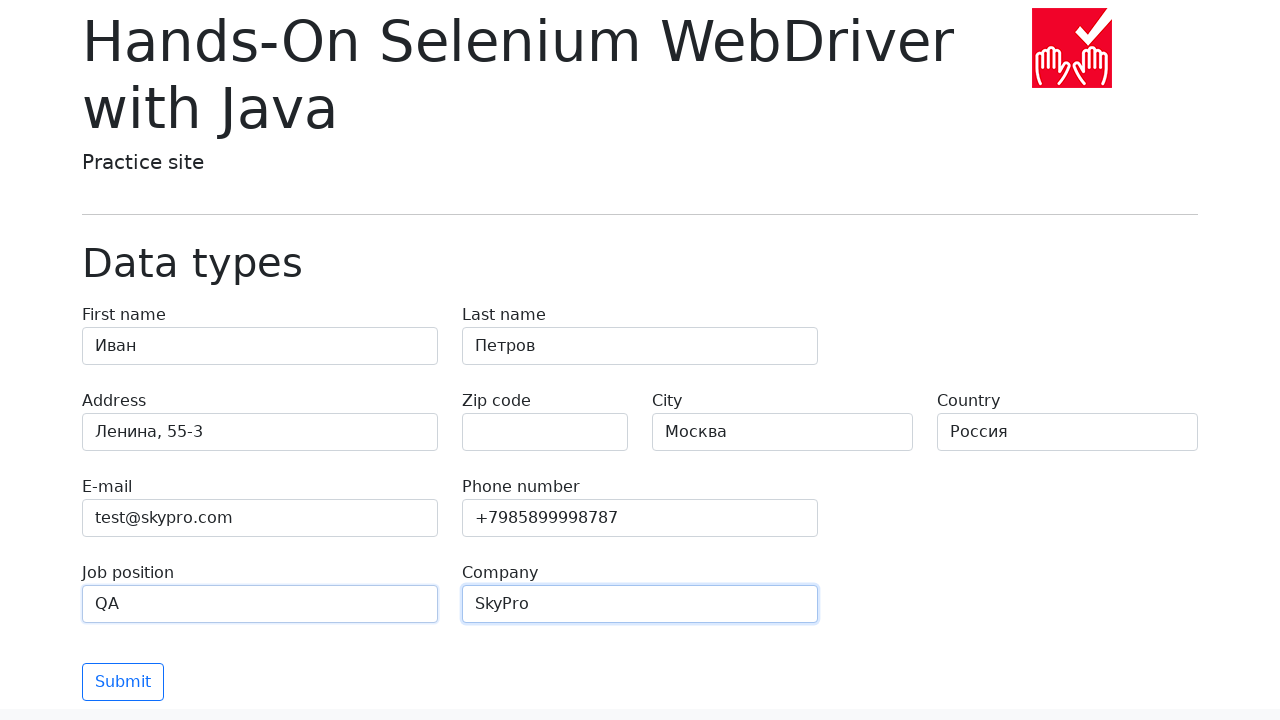

Clicked submit button to submit form at (123, 682) on button
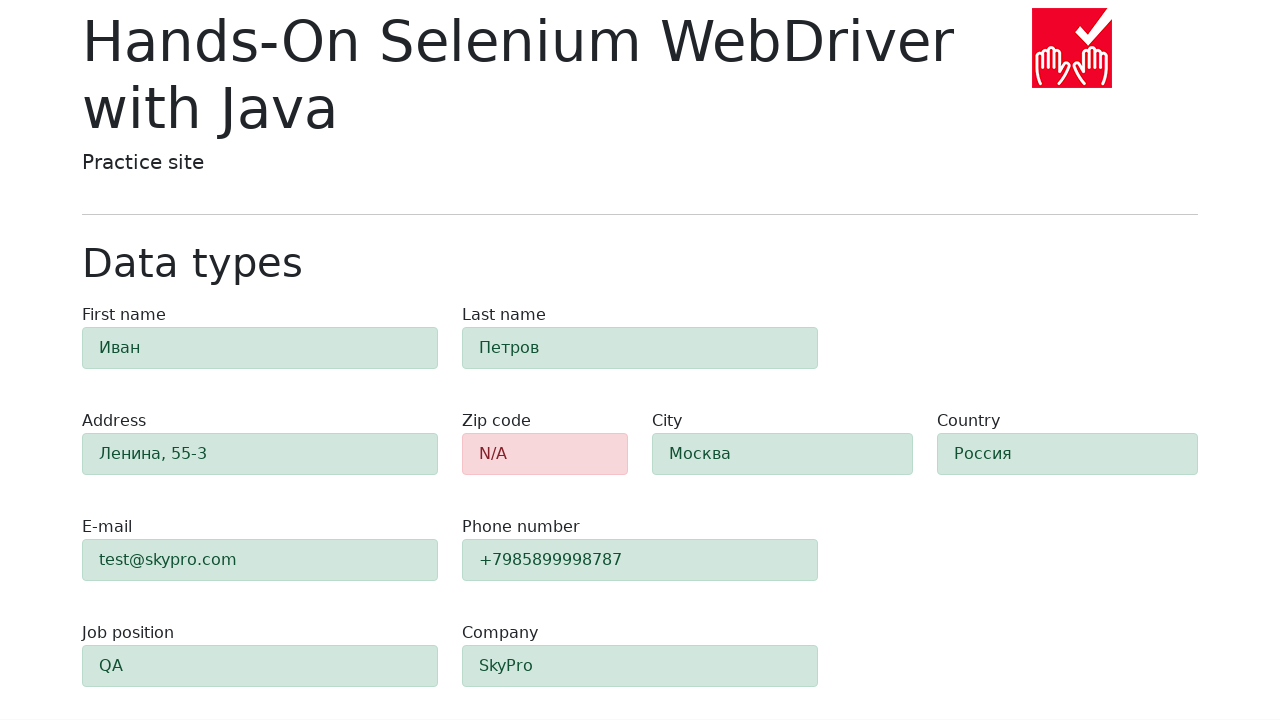

First name field loaded with validation styling
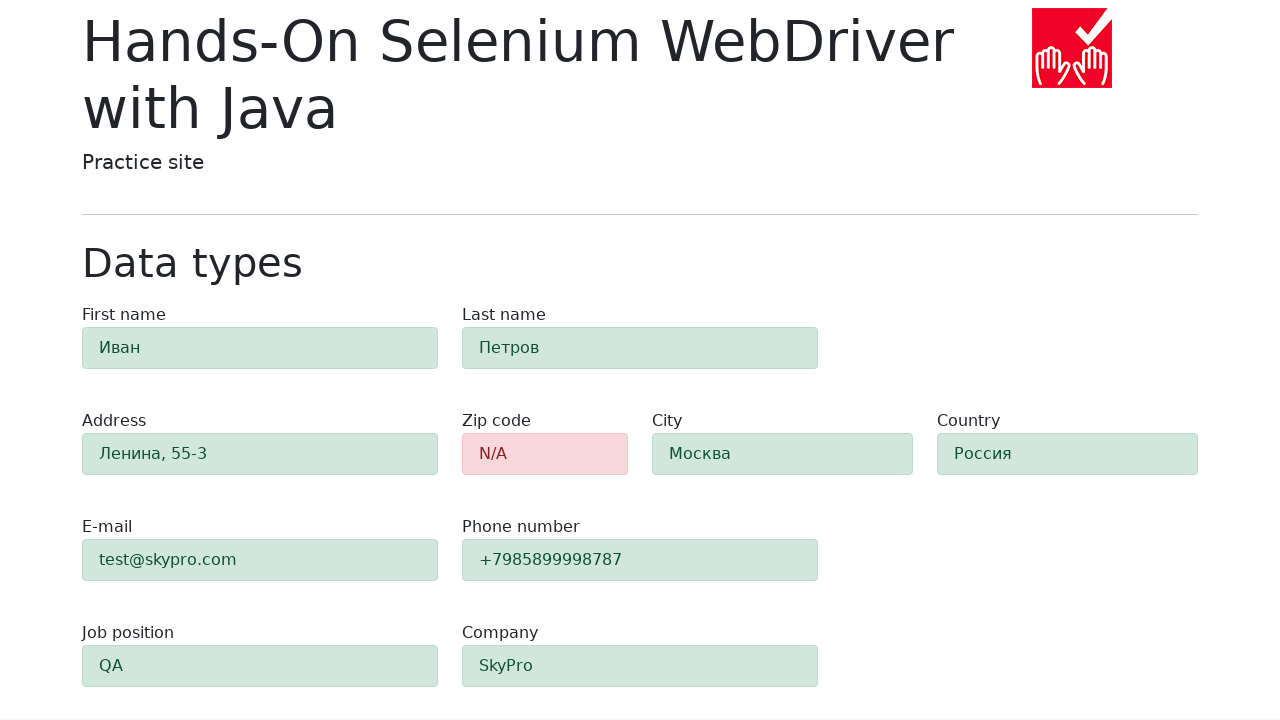

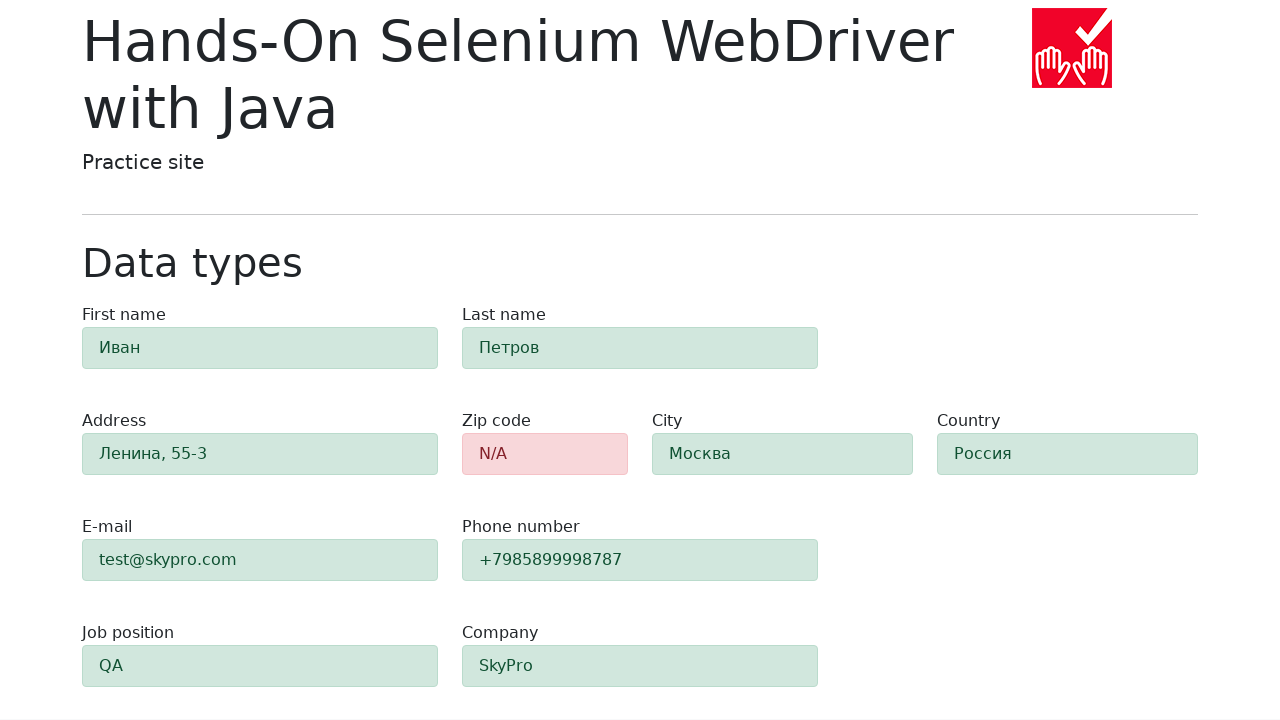